Tests browser window manipulation by resizing the window to specific dimensions and then maximizing it

Starting URL: https://mvnrepository.com/artifact/org.seleniumhq.selenium/selenium-java/4.1.1

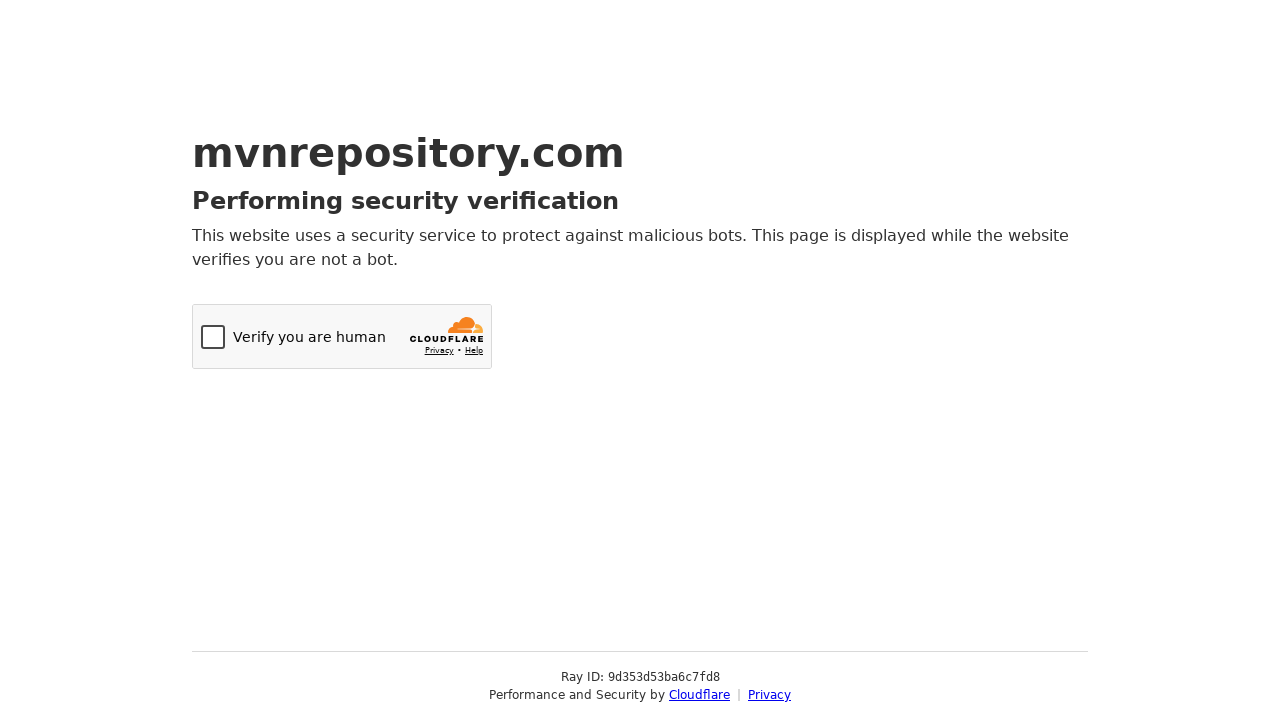

Retrieved current viewport size
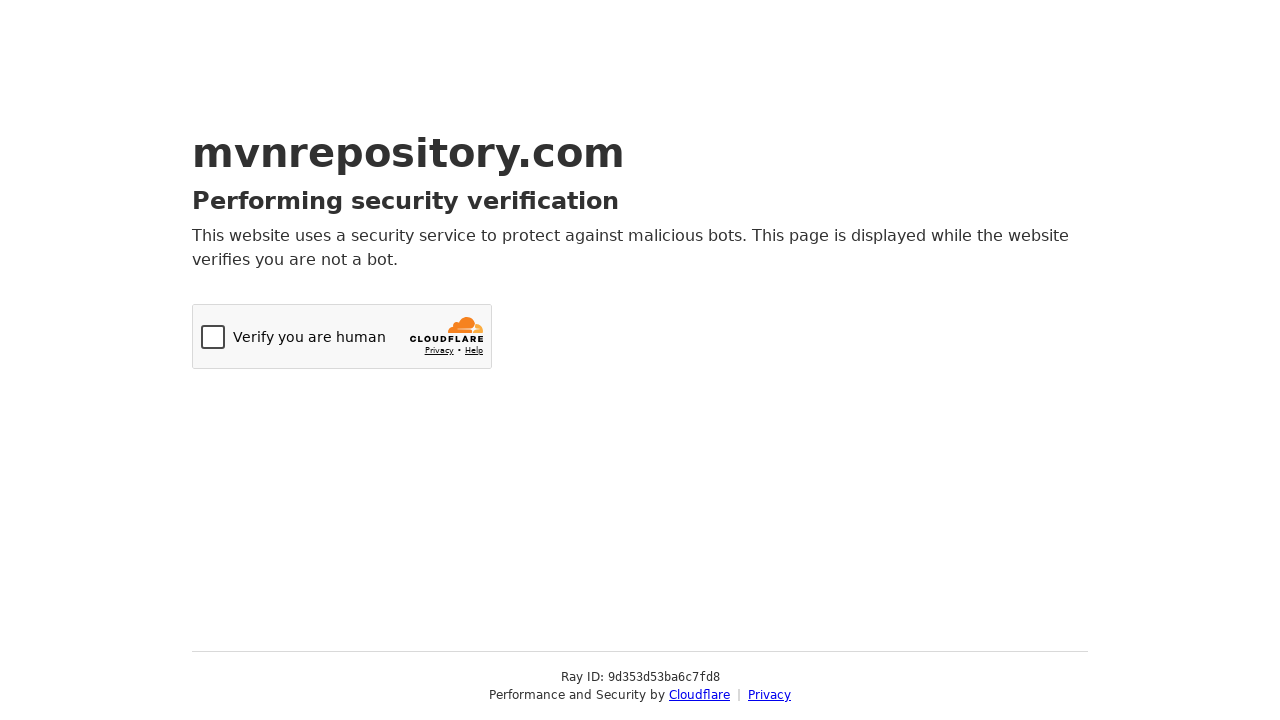

Resized viewport to 150x230 pixels
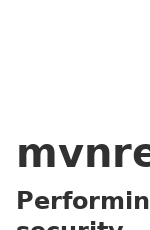

Retrieved new viewport size after resize
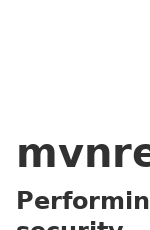

Maximized viewport to 1920x1080 pixels
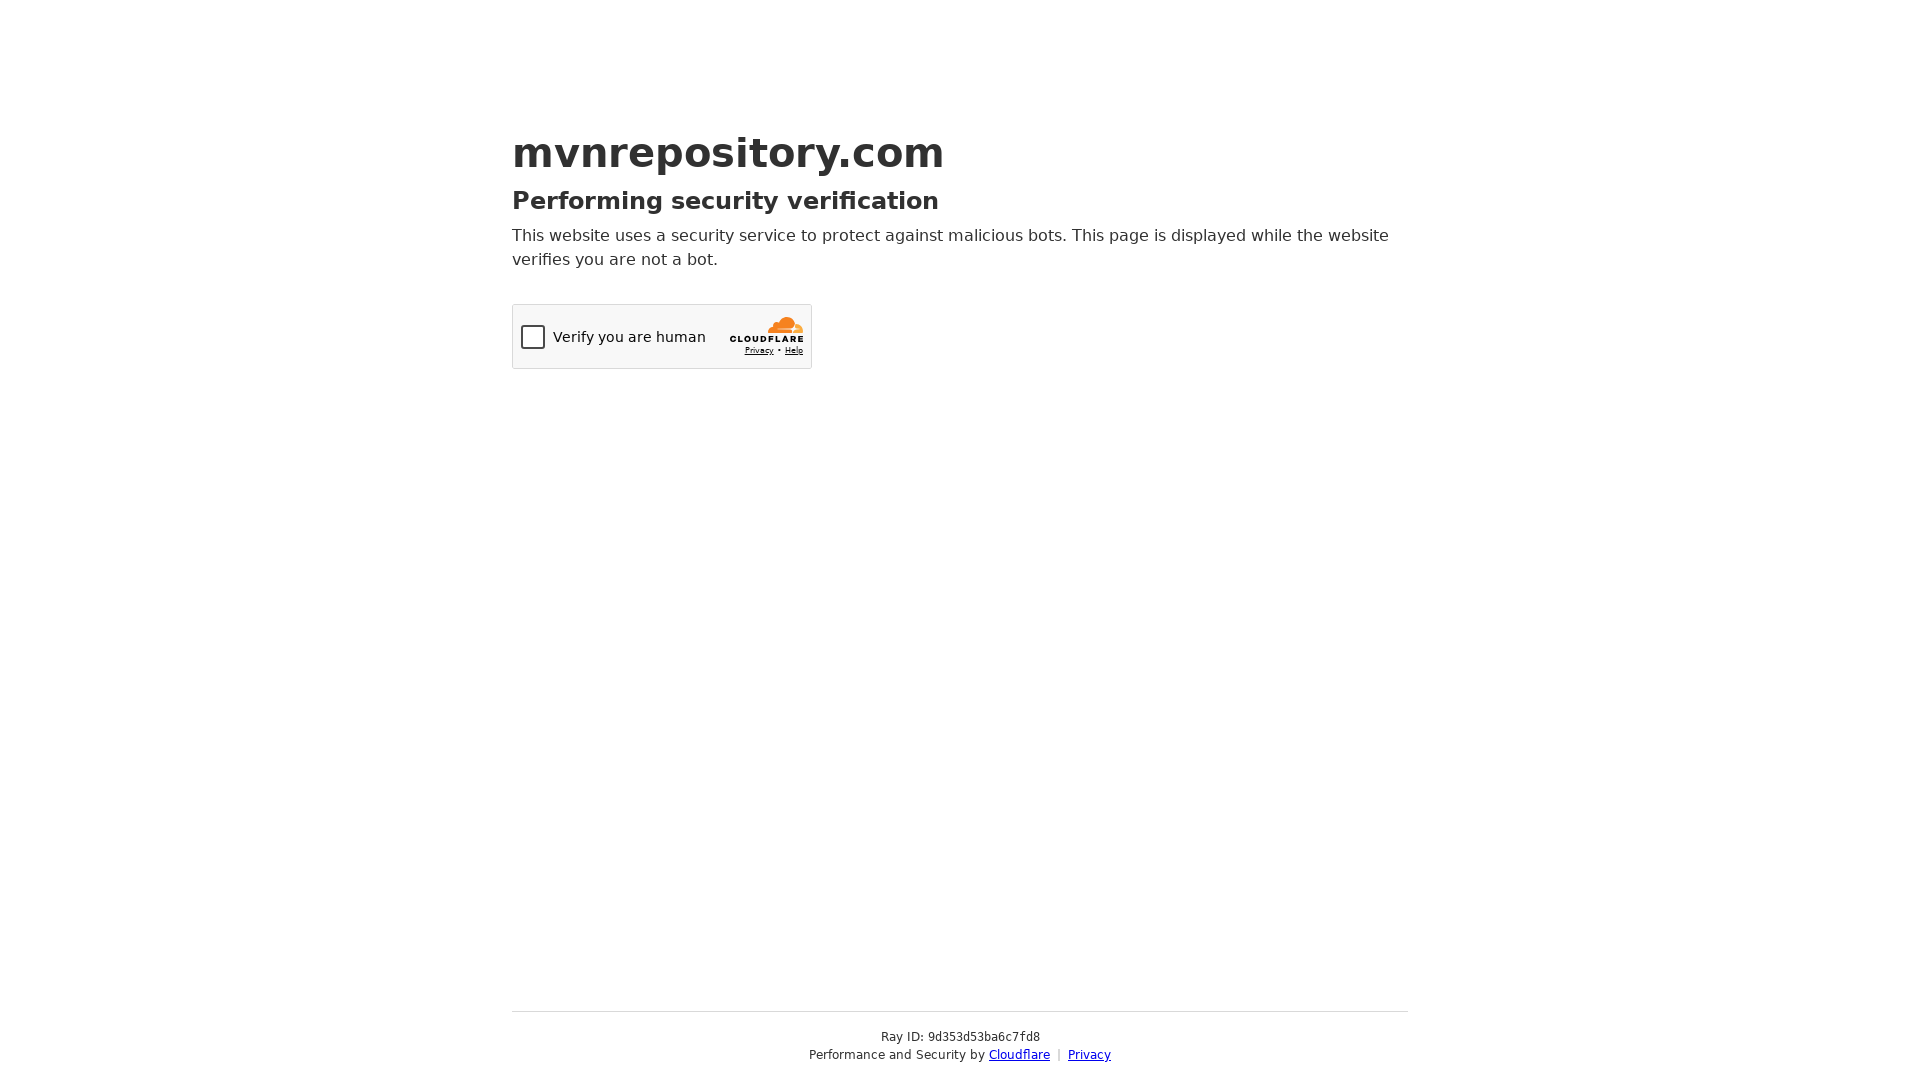

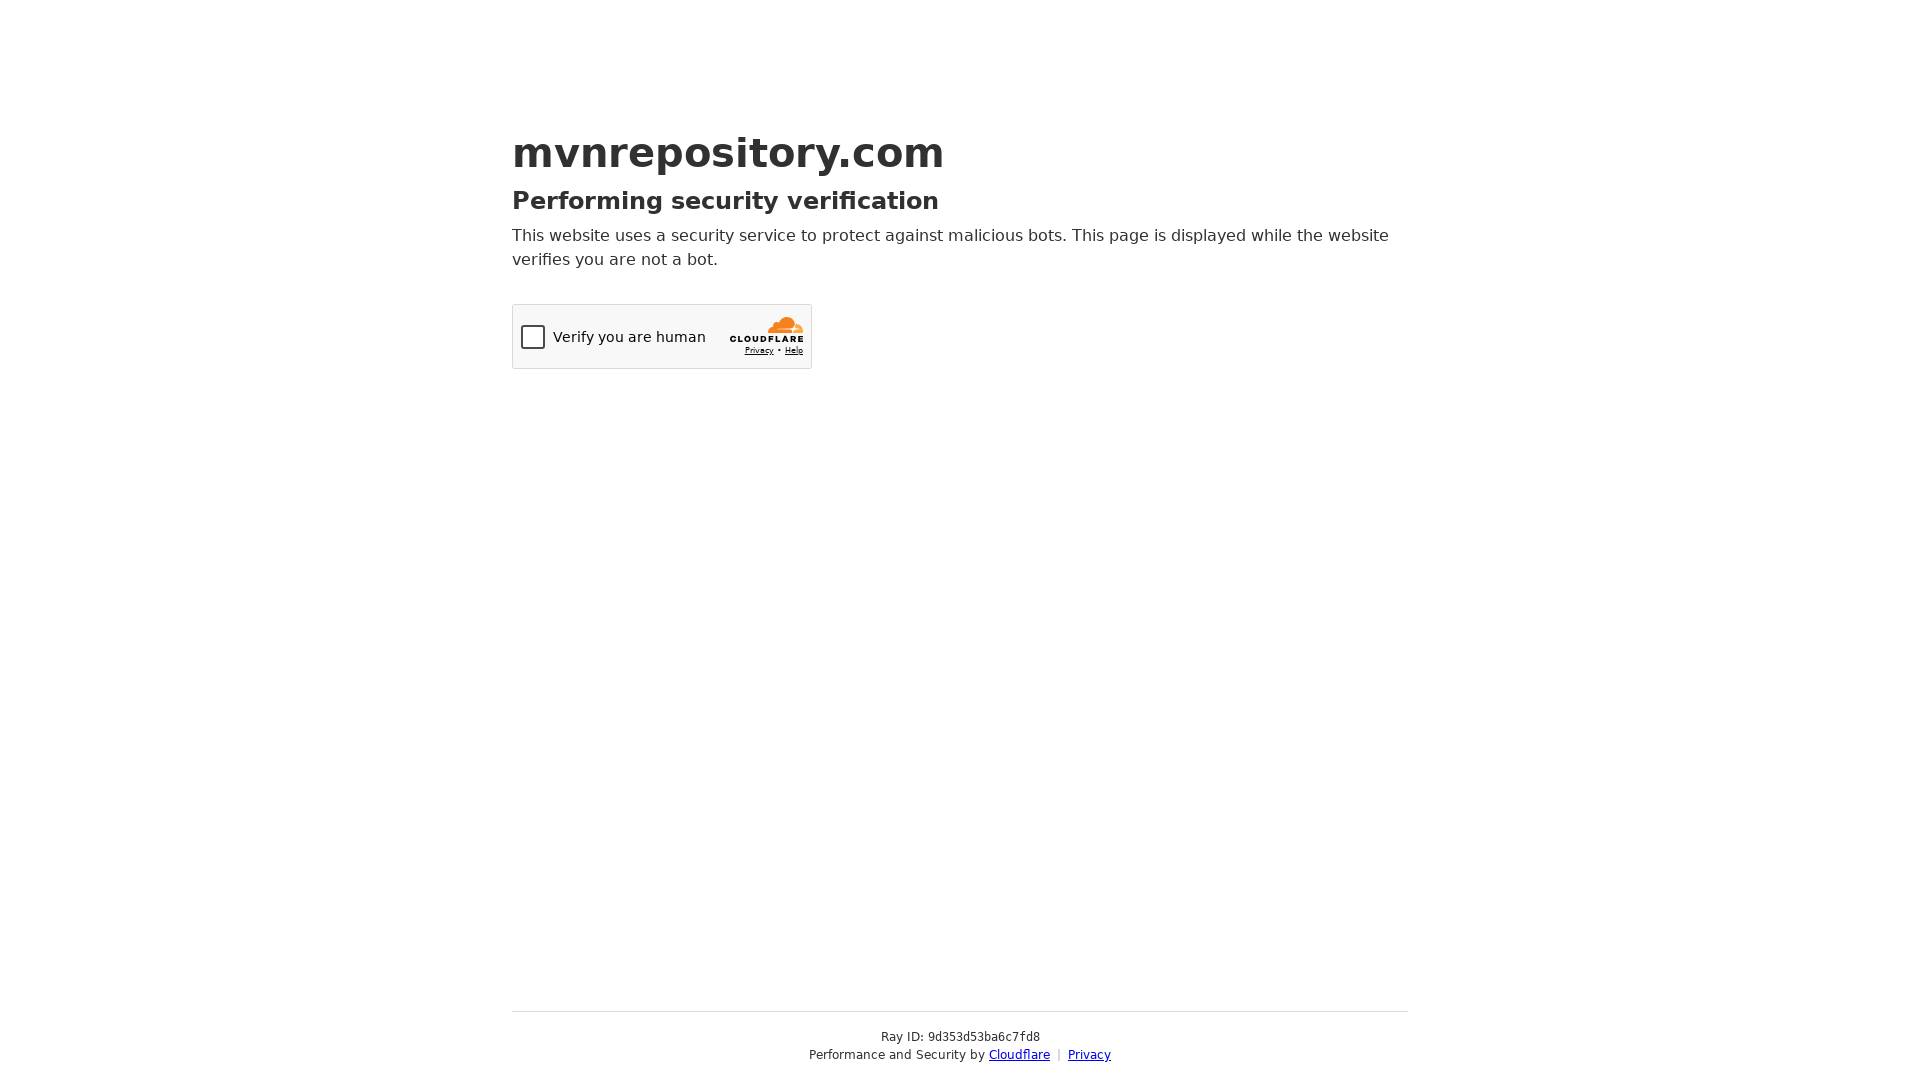